Tests that whitespace is trimmed from edited todo text when saving.

Starting URL: https://demo.playwright.dev/todomvc

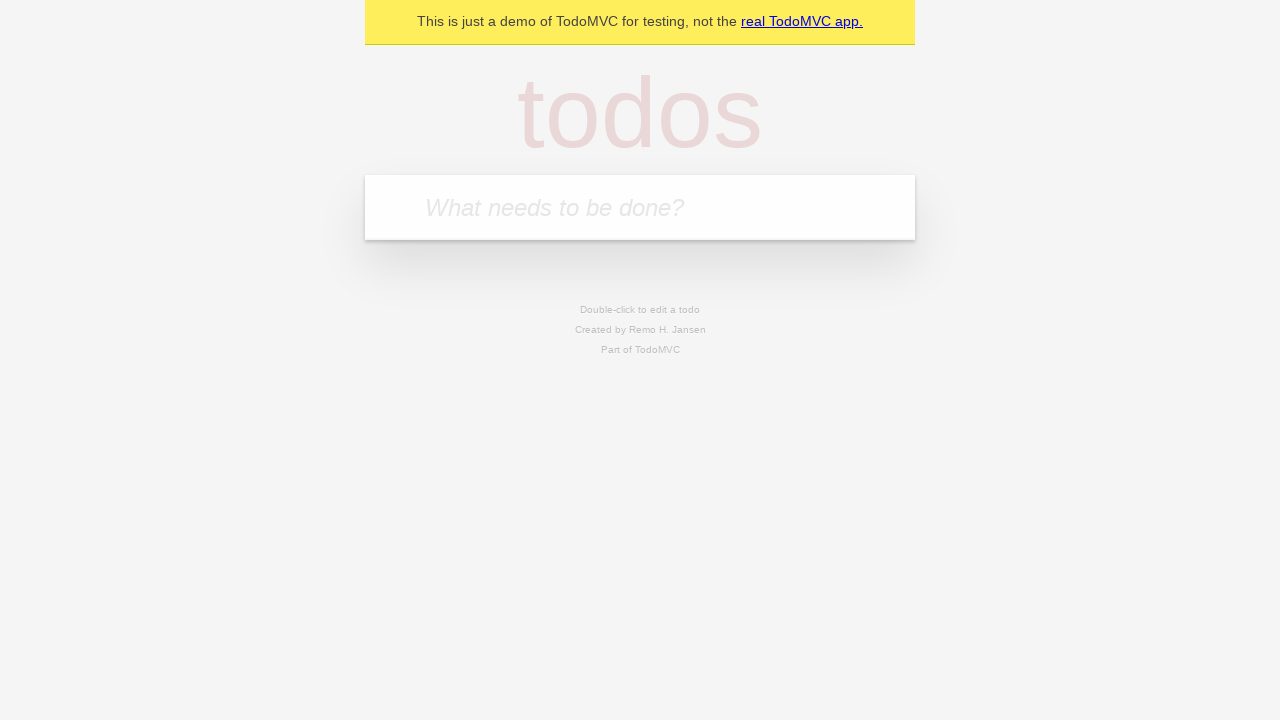

Located the 'What needs to be done?' input field
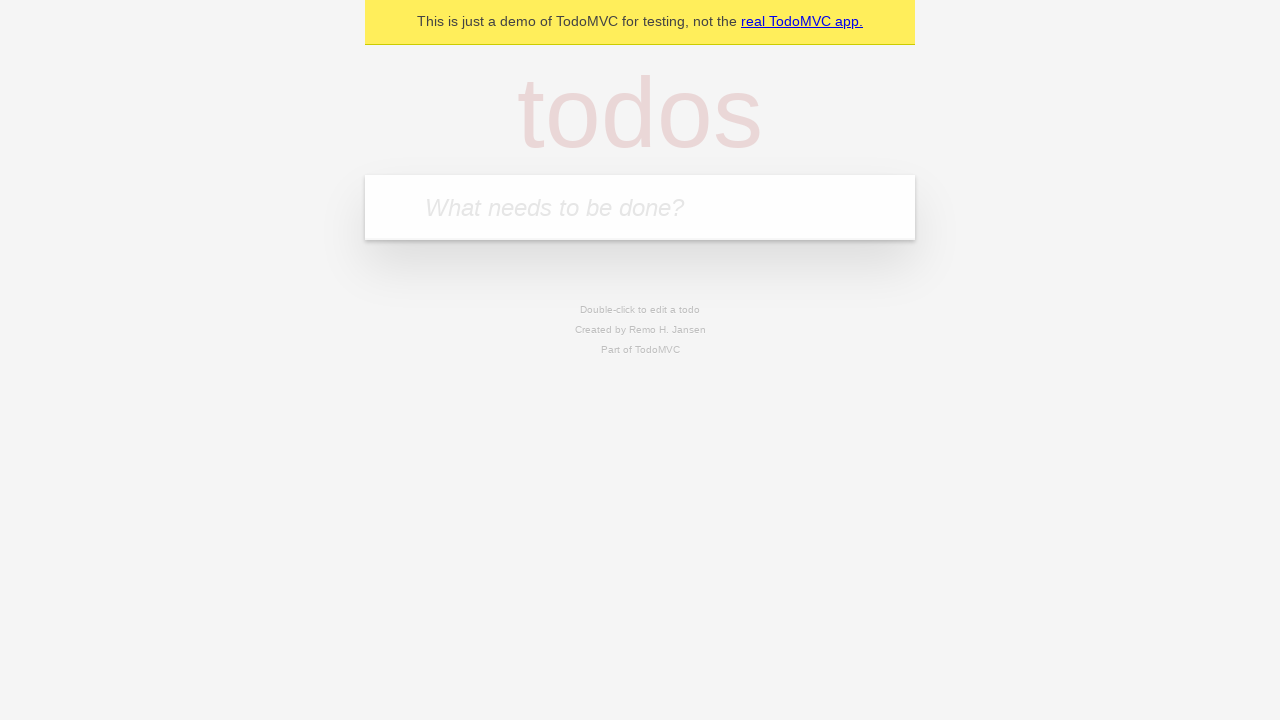

Filled todo input with 'buy some cheese' on internal:attr=[placeholder="What needs to be done?"i]
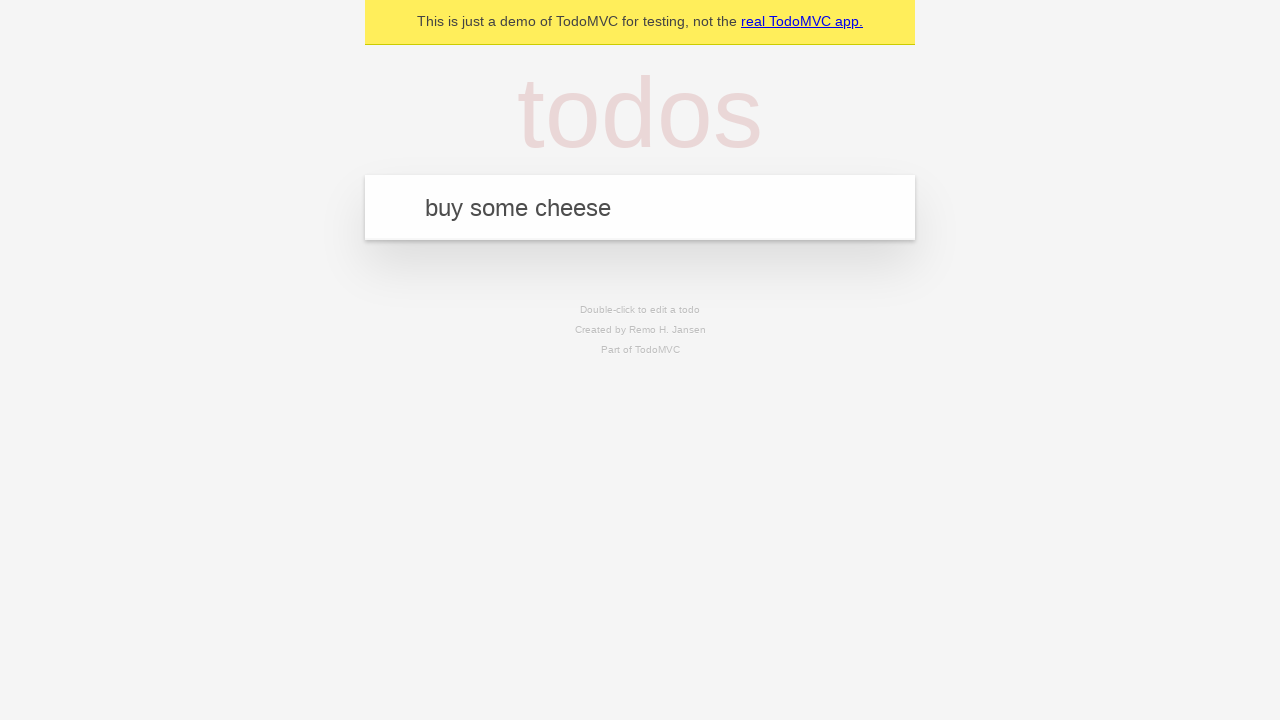

Pressed Enter to create todo 'buy some cheese' on internal:attr=[placeholder="What needs to be done?"i]
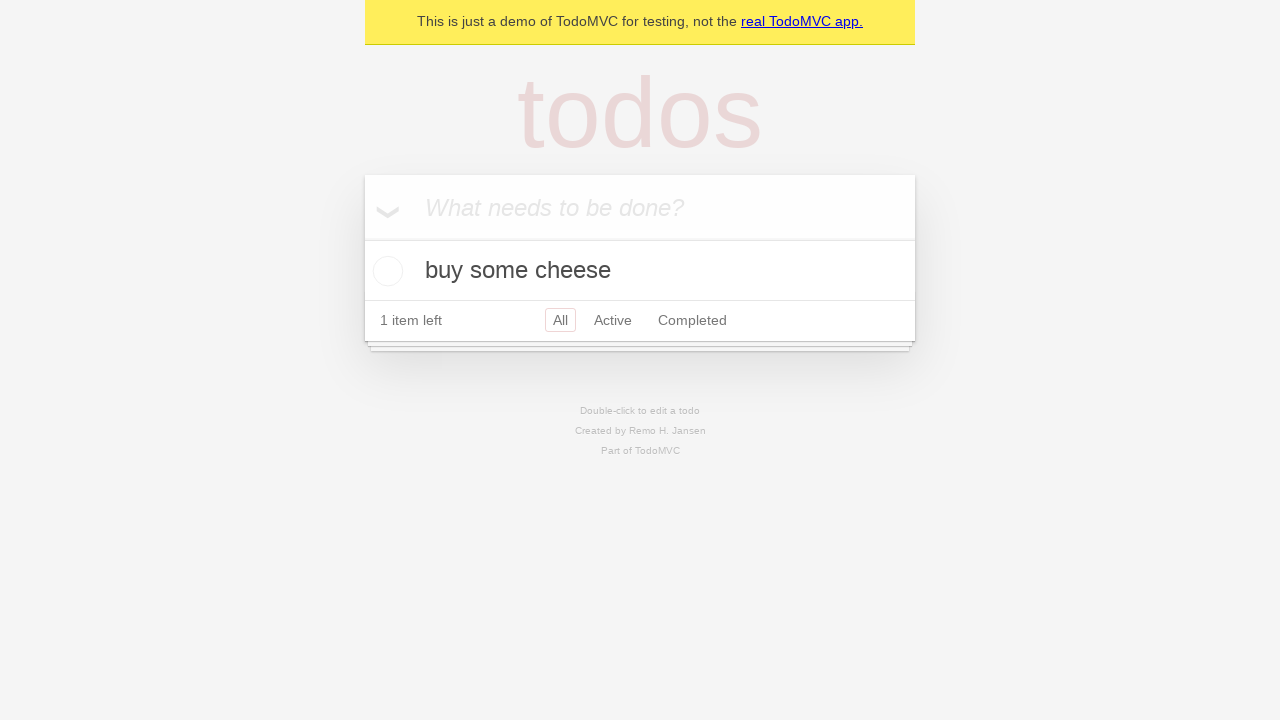

Filled todo input with 'feed the cat' on internal:attr=[placeholder="What needs to be done?"i]
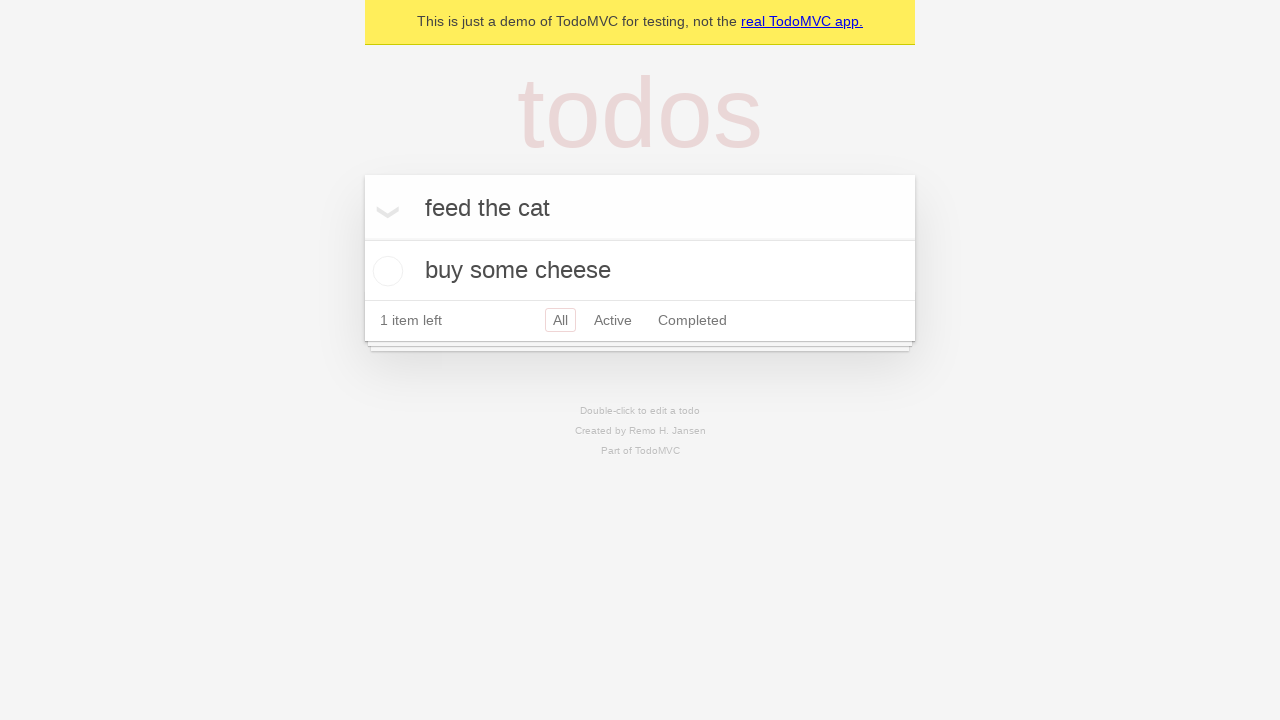

Pressed Enter to create todo 'feed the cat' on internal:attr=[placeholder="What needs to be done?"i]
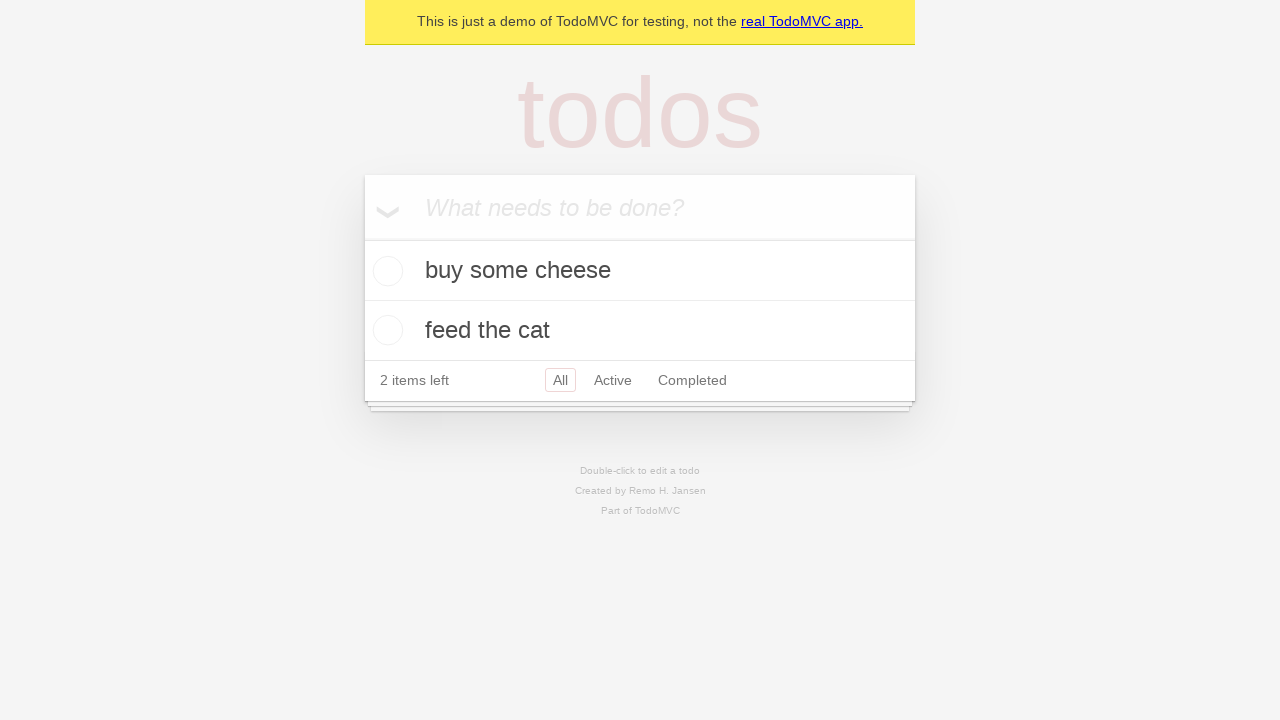

Filled todo input with 'book a doctors appointment' on internal:attr=[placeholder="What needs to be done?"i]
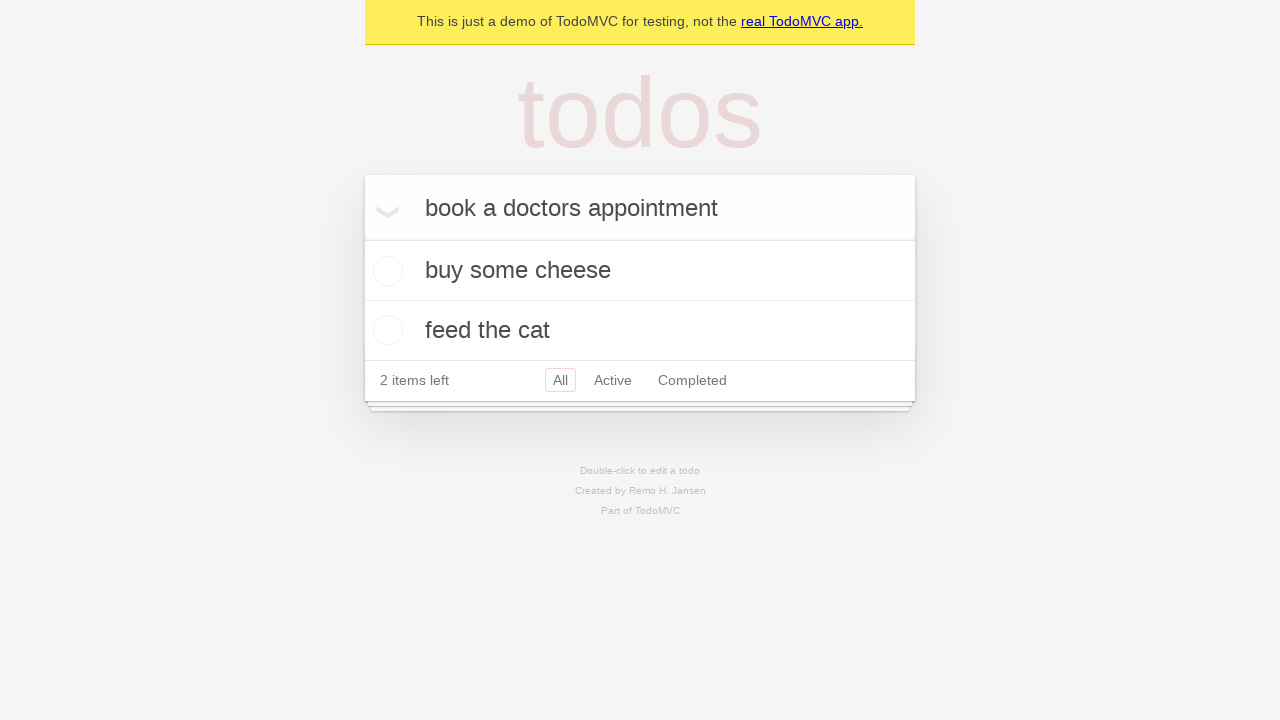

Pressed Enter to create todo 'book a doctors appointment' on internal:attr=[placeholder="What needs to be done?"i]
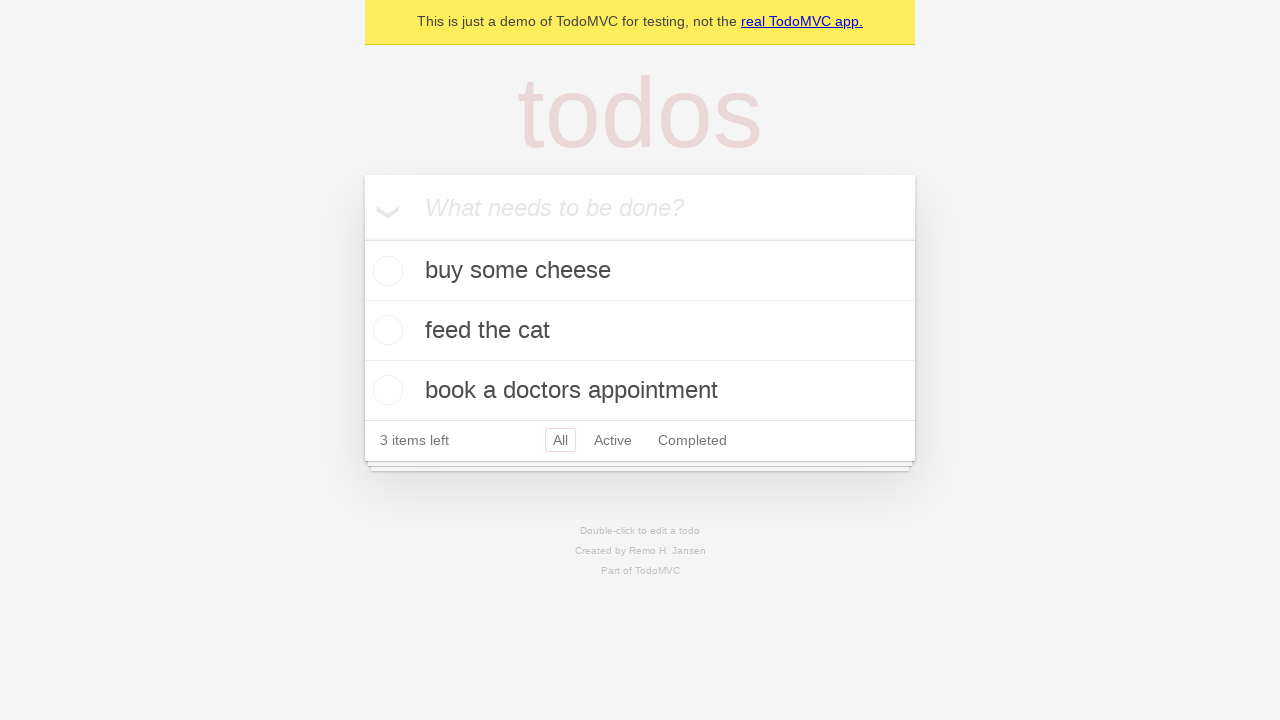

Located all todo items
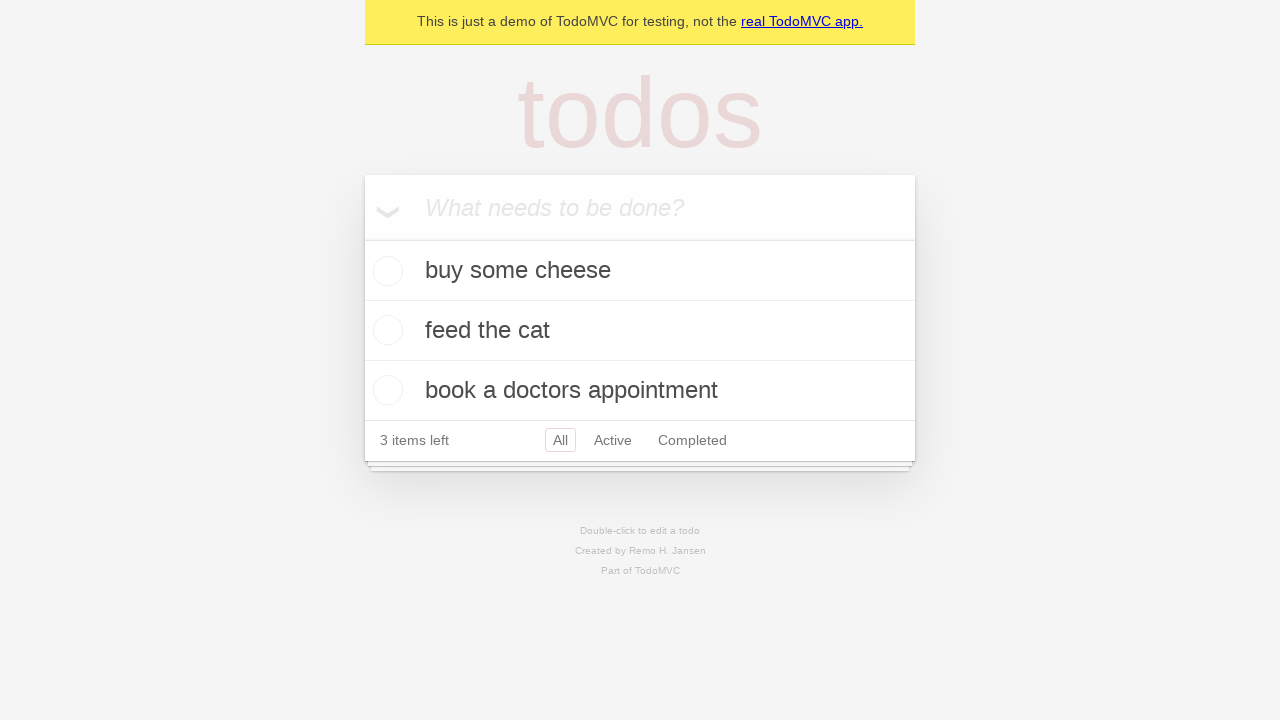

Double-clicked the second todo item to enter edit mode at (640, 331) on internal:testid=[data-testid="todo-item"s] >> nth=1
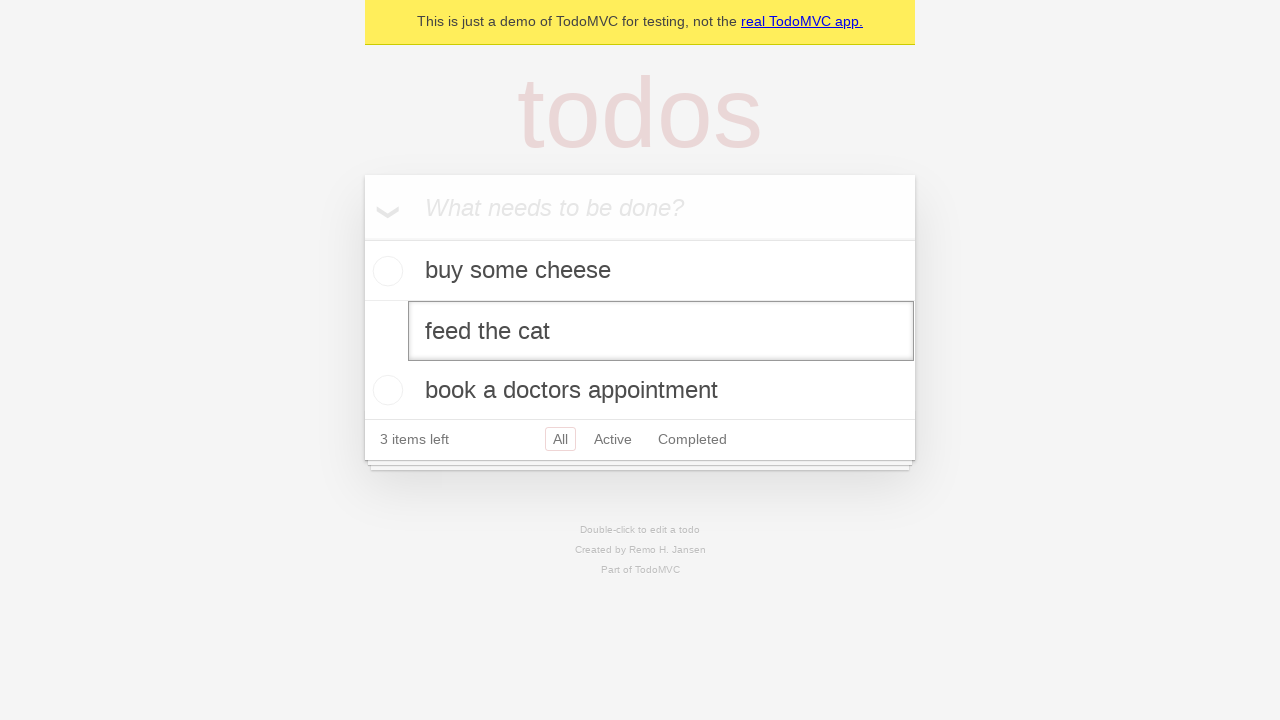

Filled edit field with text containing leading and trailing whitespace on internal:testid=[data-testid="todo-item"s] >> nth=1 >> internal:role=textbox[nam
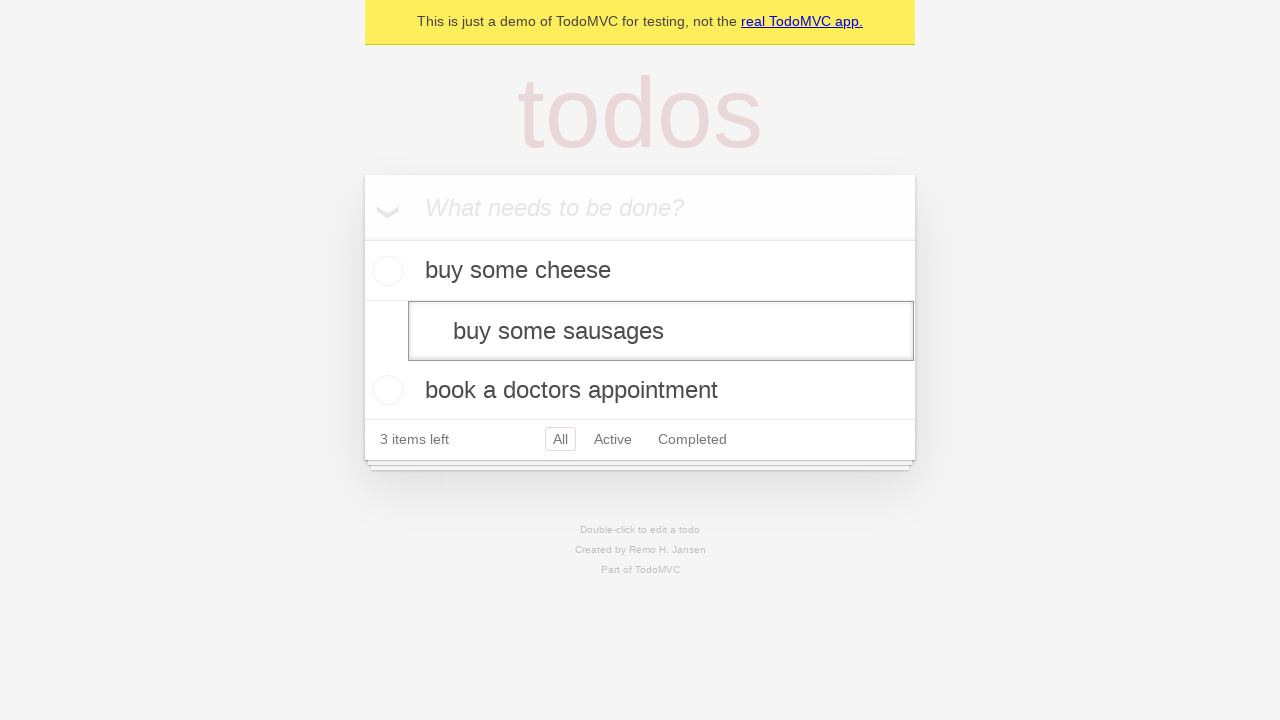

Pressed Enter to save the edited todo, triggering whitespace trim on internal:testid=[data-testid="todo-item"s] >> nth=1 >> internal:role=textbox[nam
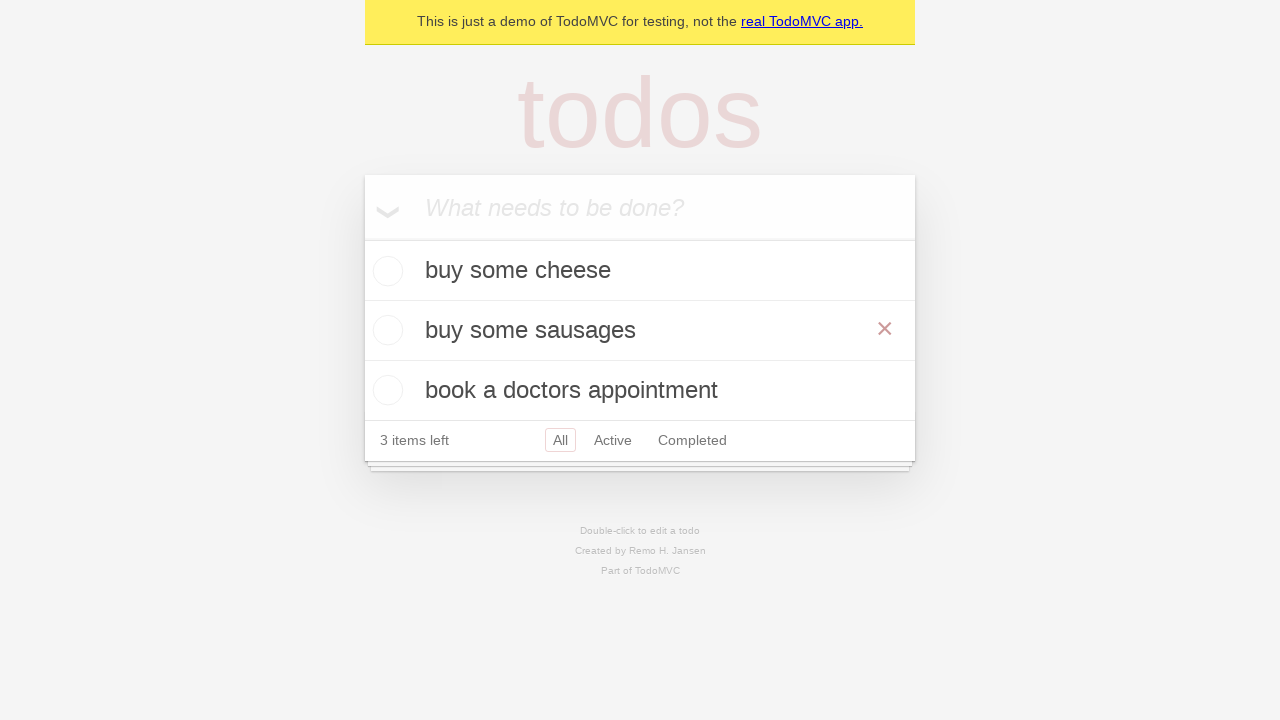

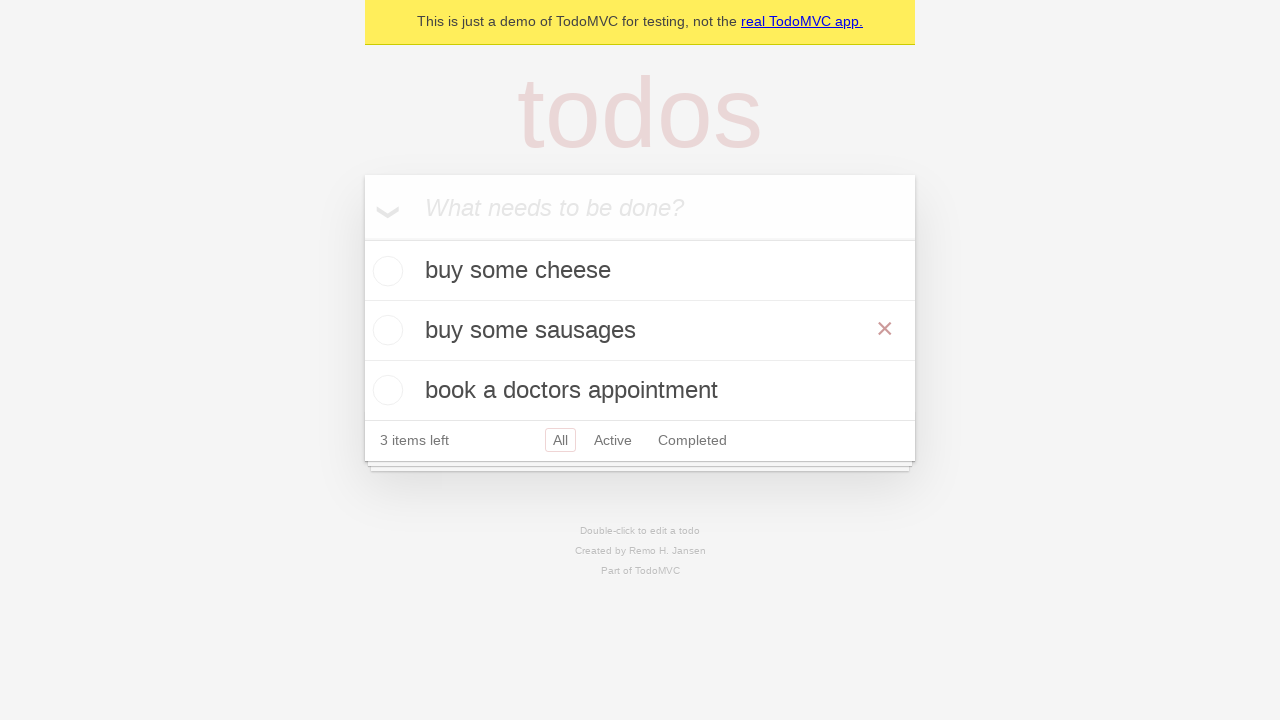